Tests JavaScript confirmation alert handling by clicking a button to trigger an alert, accepting the alert, and verifying the result message displays correctly.

Starting URL: http://the-internet.herokuapp.com/javascript_alerts

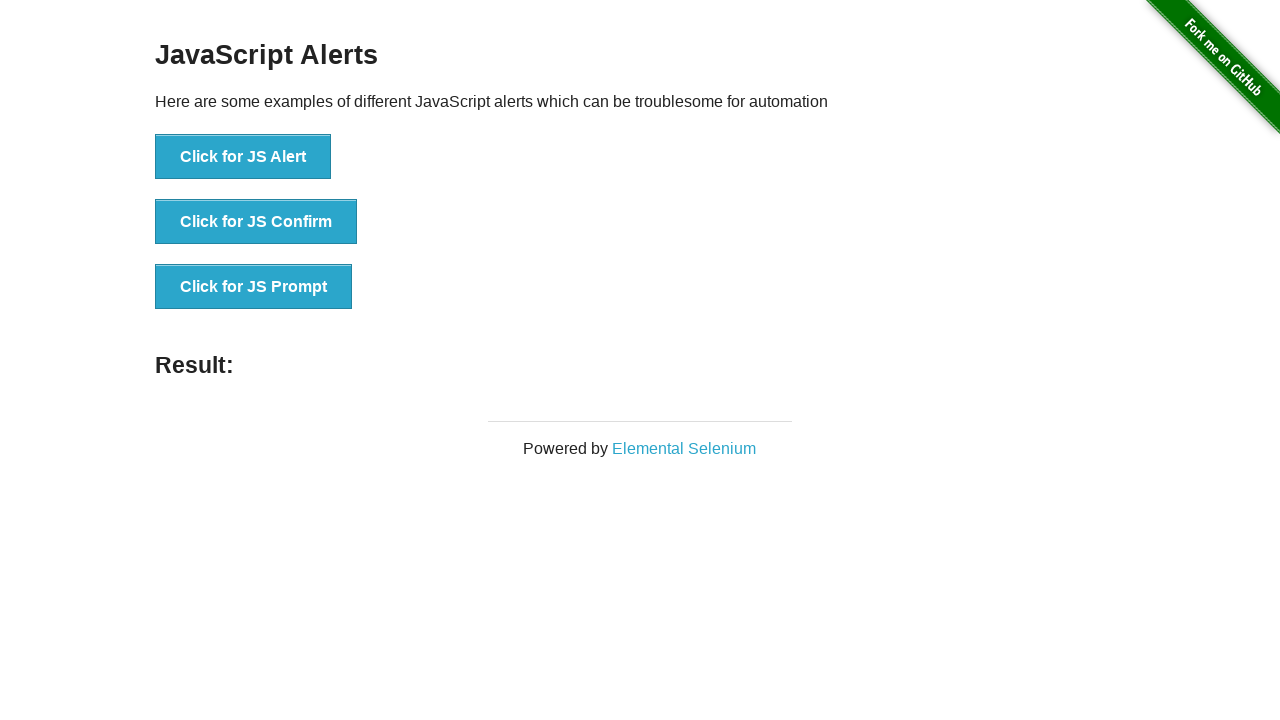

Clicked the second button to trigger confirmation dialog at (256, 222) on button >> nth=1
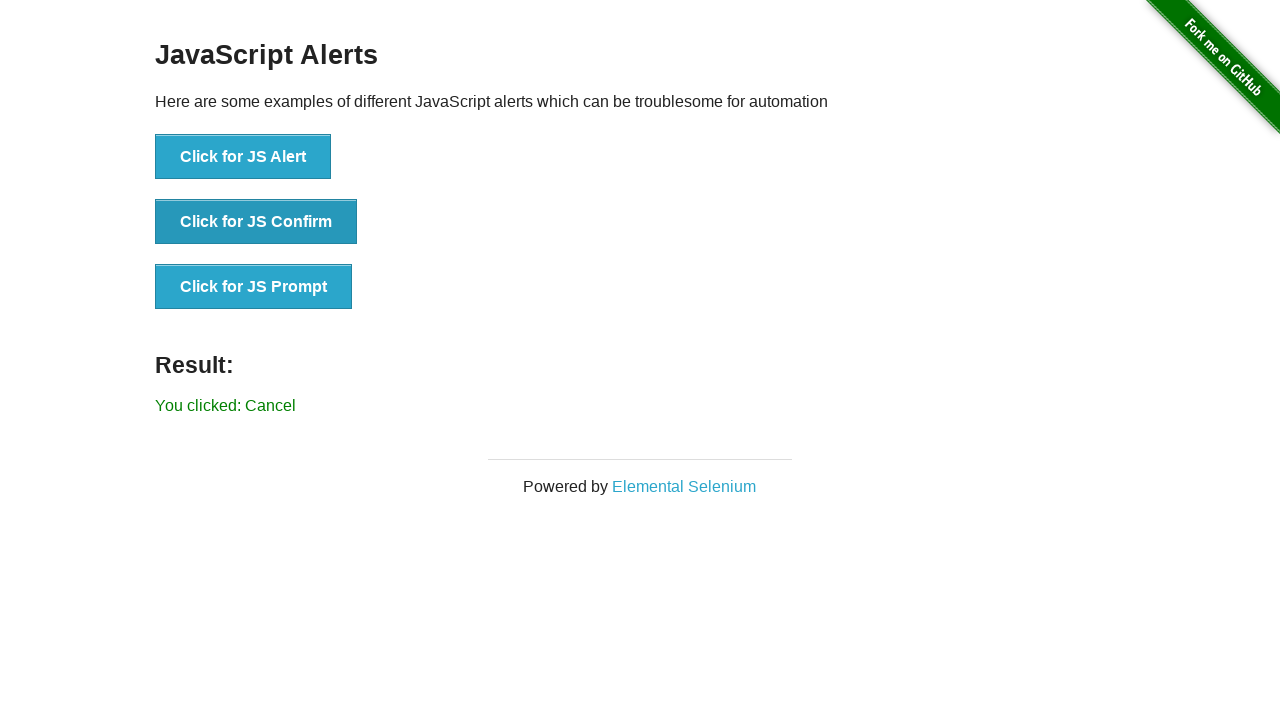

Set up dialog handler to accept confirmation
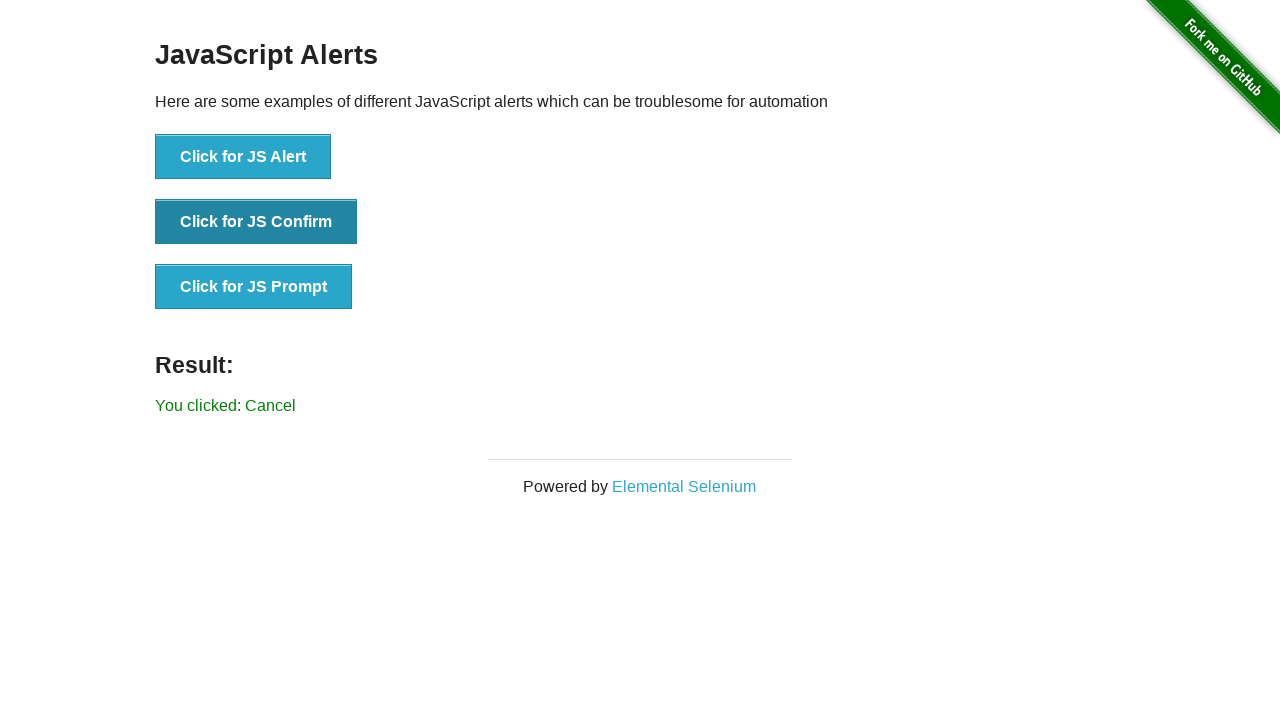

Clicked the second button again to trigger dialog with handler active at (256, 222) on button >> nth=1
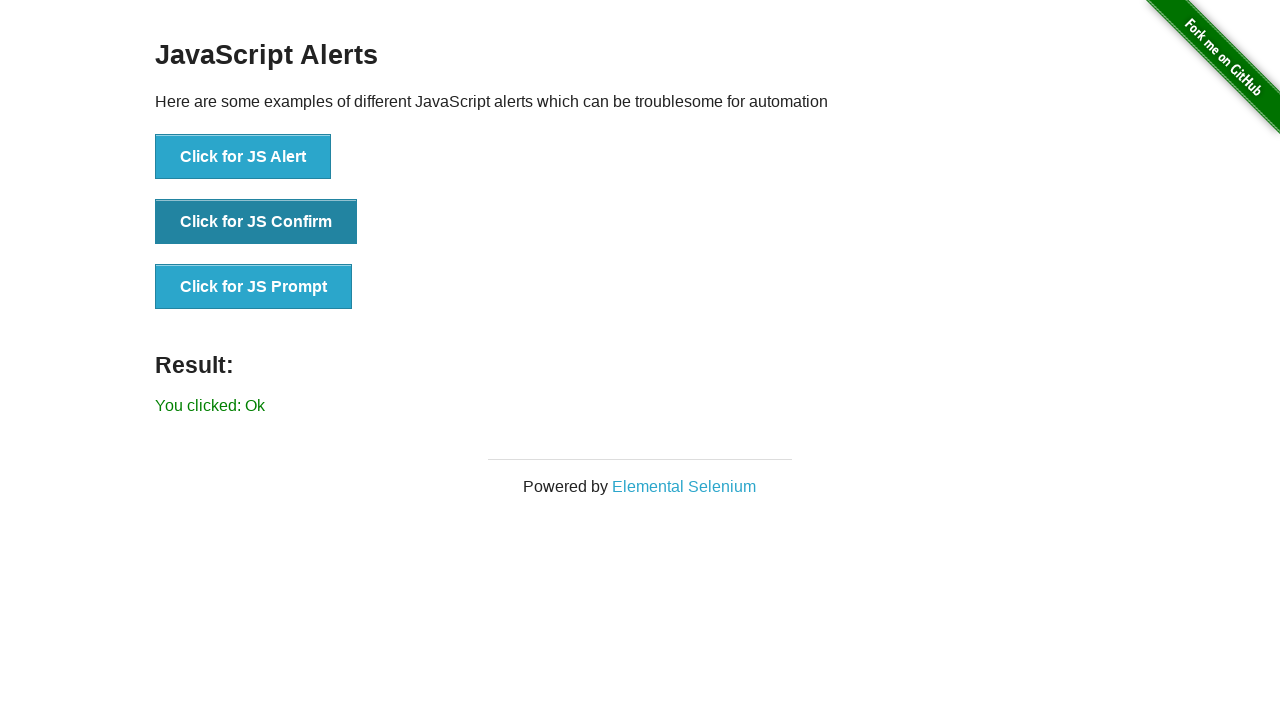

Result element loaded after accepting confirmation dialog
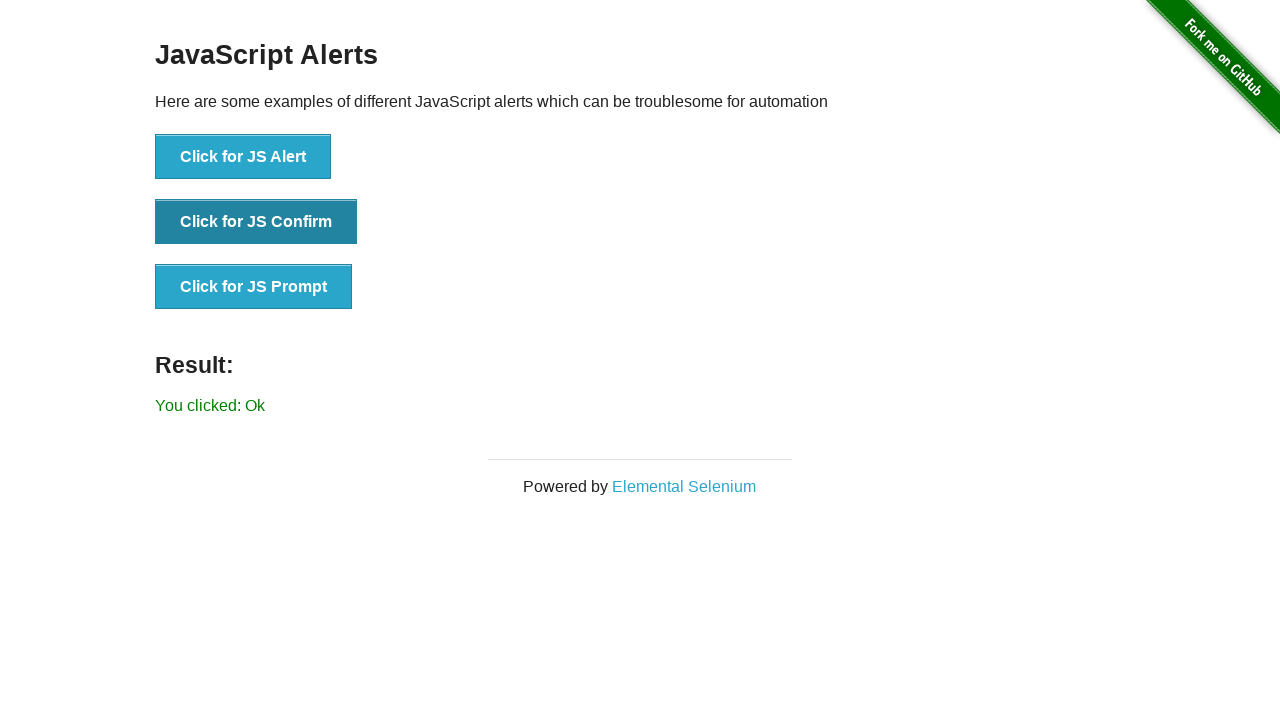

Retrieved result text content
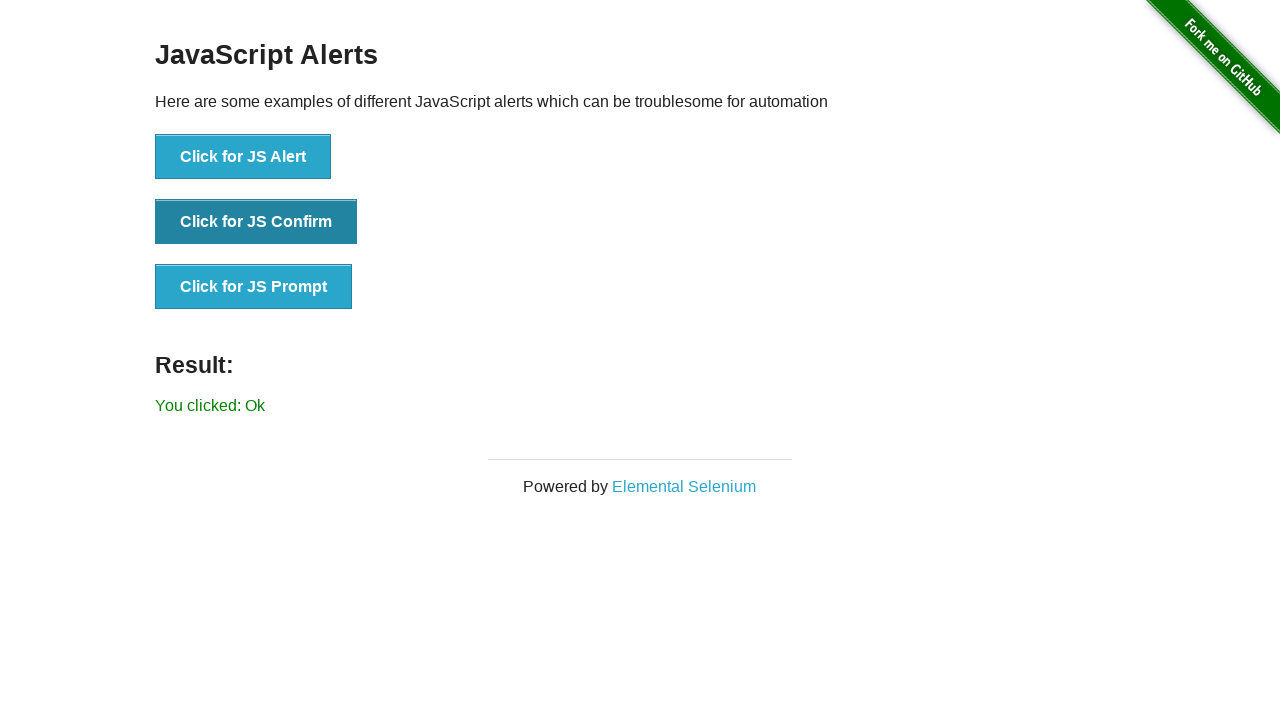

Verified result text matches 'You clicked: Ok'
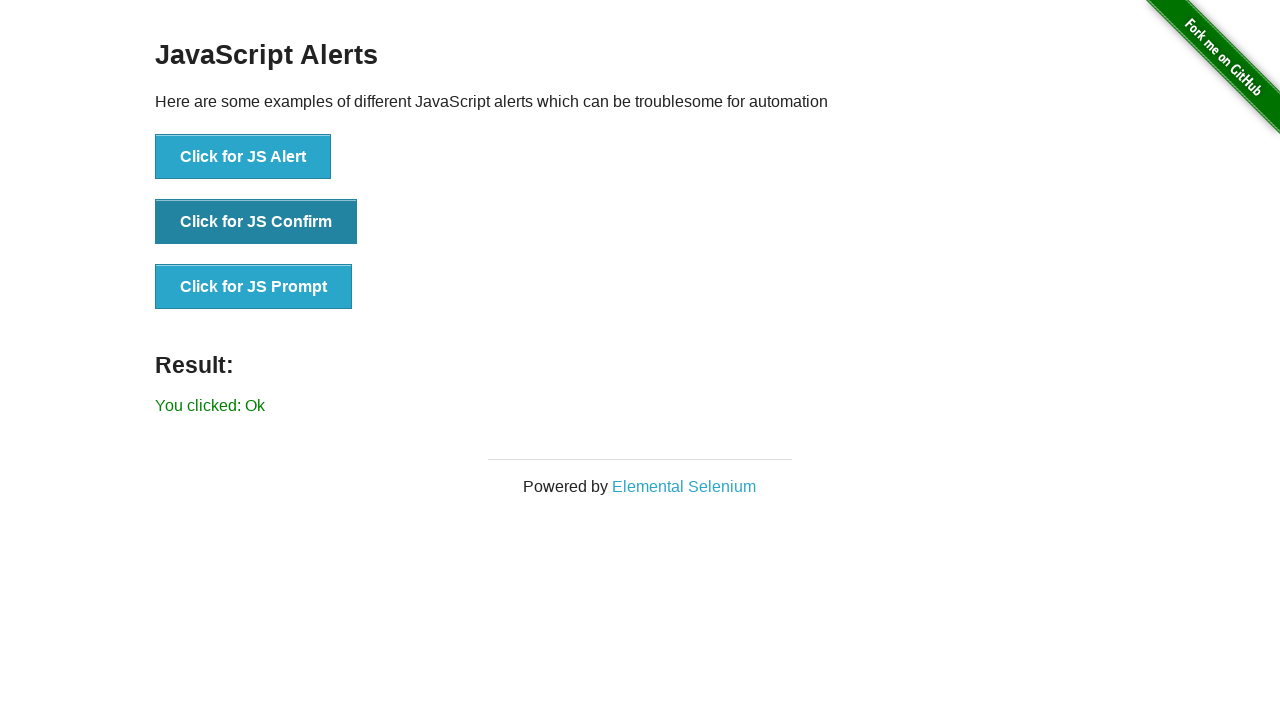

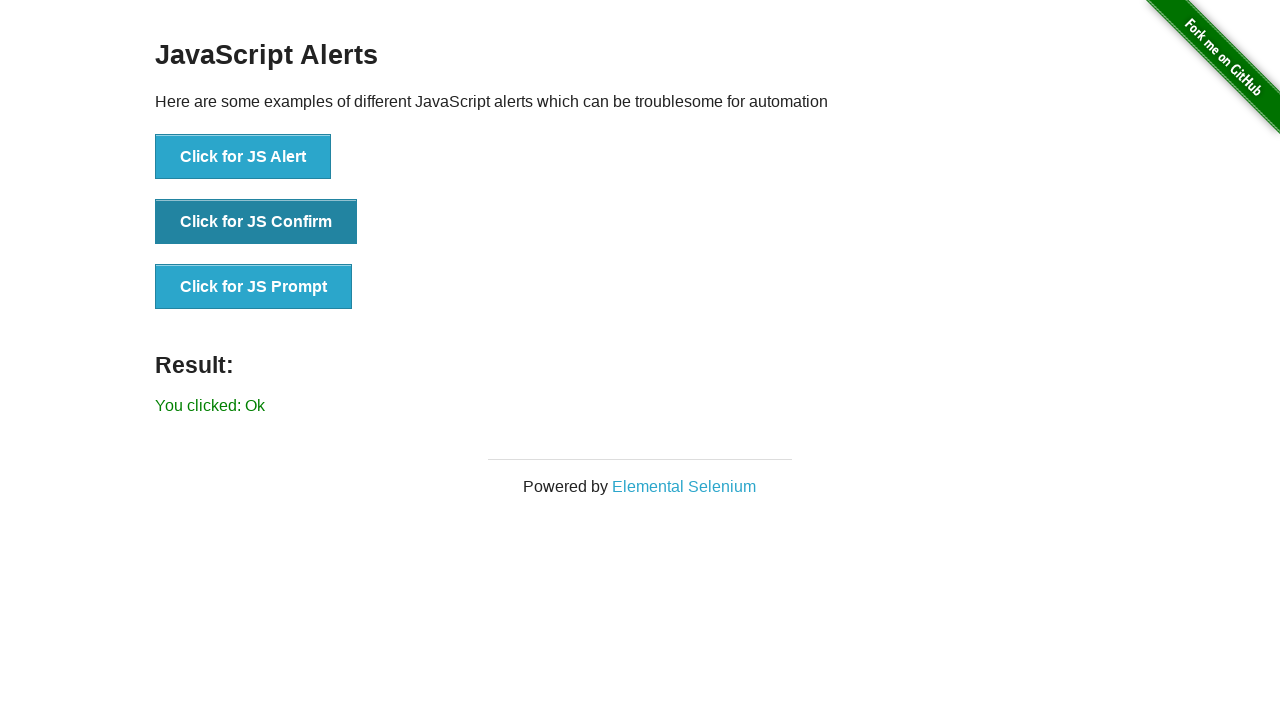